Tests JavaScript execution by scrolling to the bottom of a page with a floating menu to verify the menu remains visible during scroll.

Starting URL: https://the-internet.herokuapp.com/floating_menu

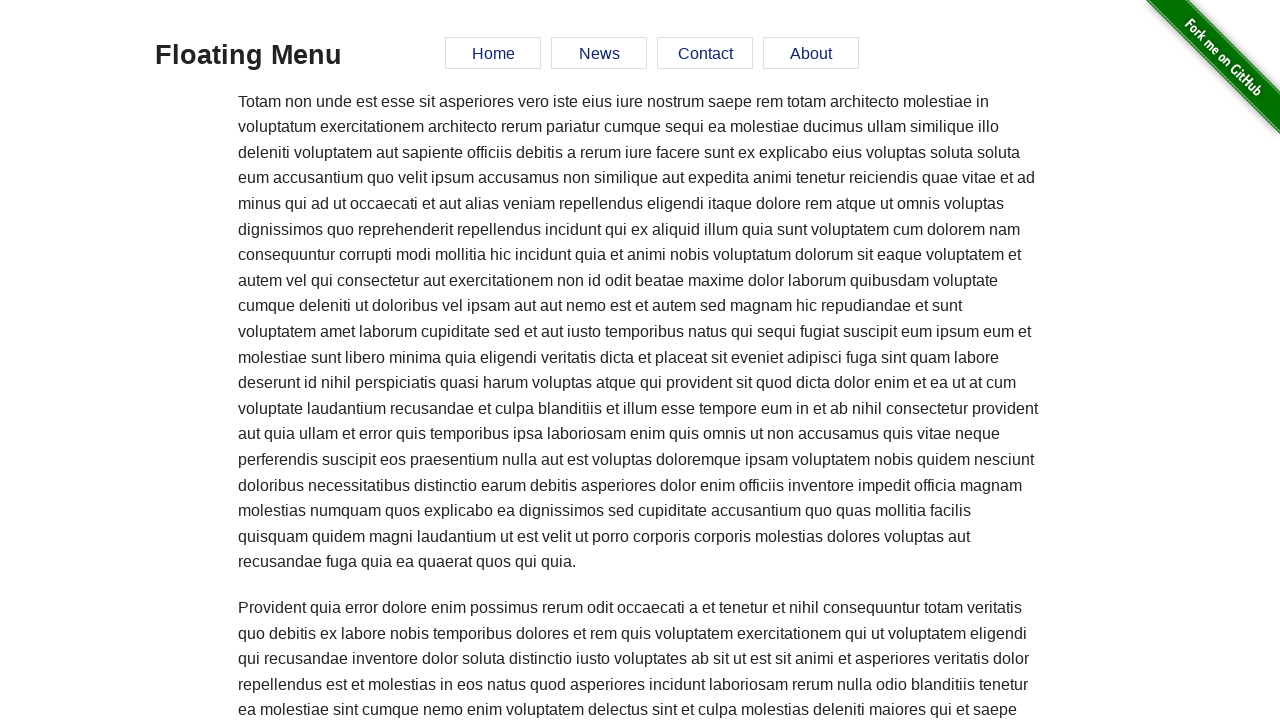

Navigated to floating menu page
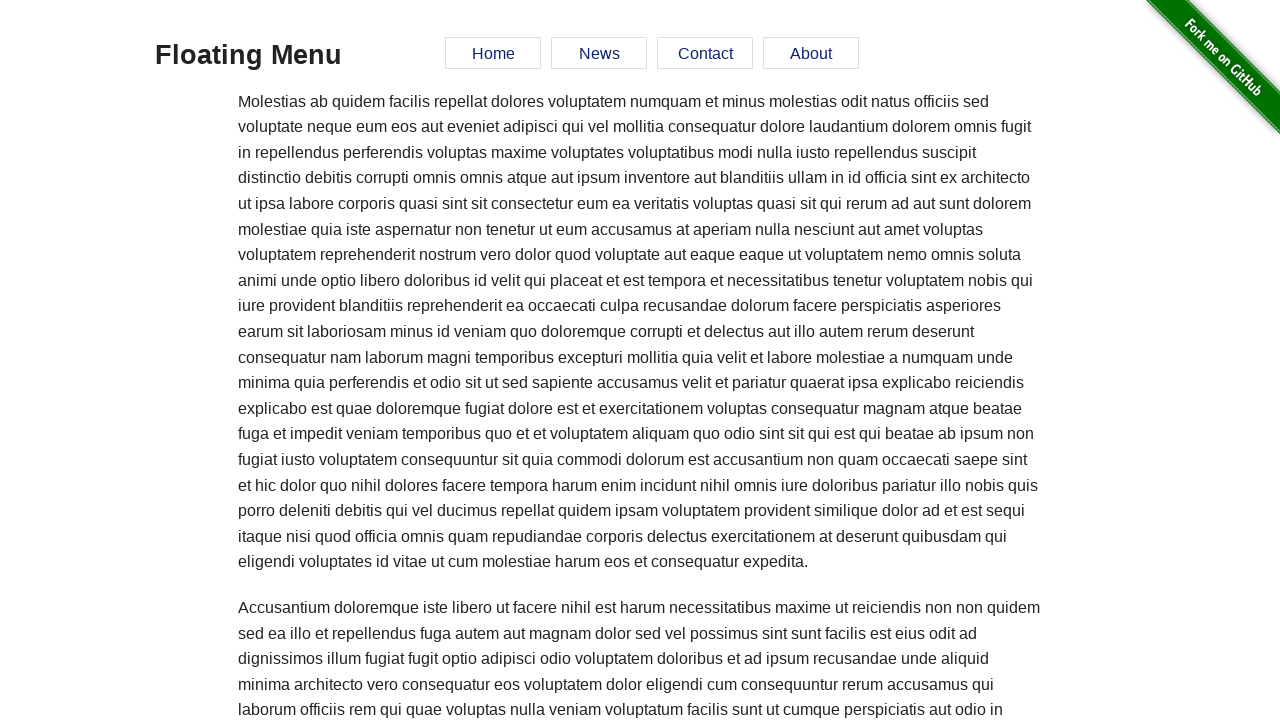

Scrolled to the bottom of the page using JavaScript
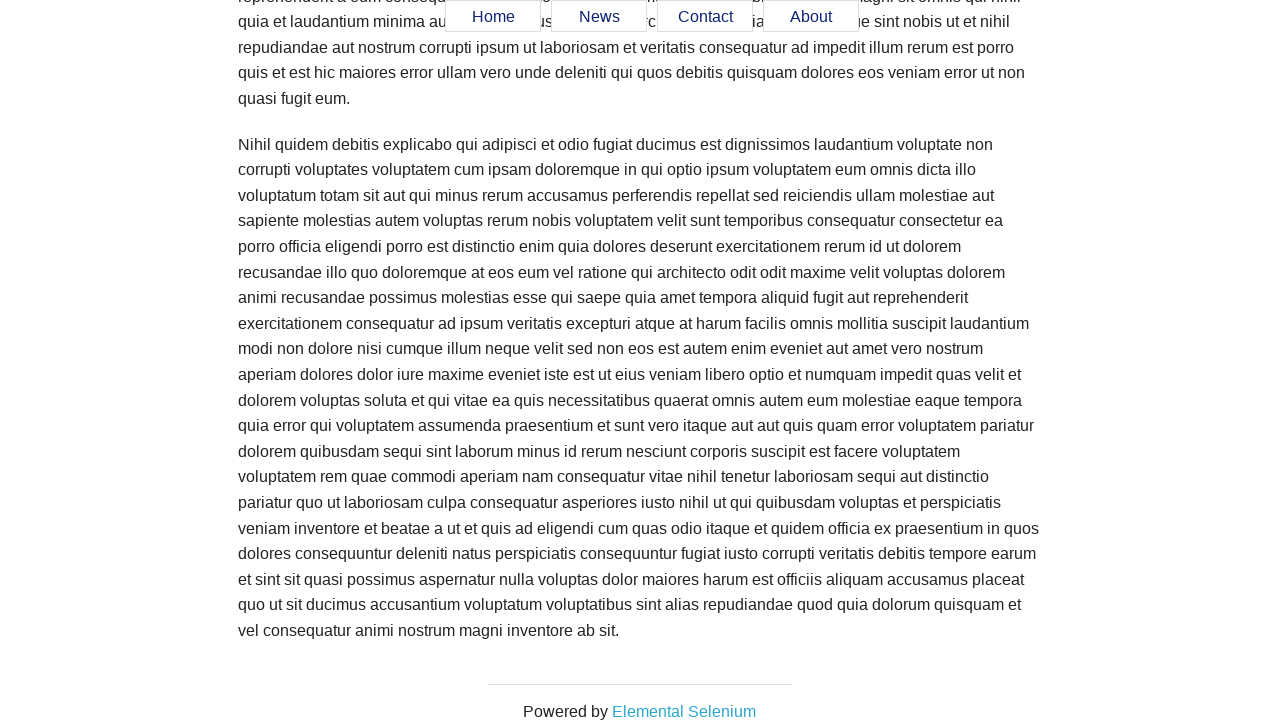

Waited 2 seconds to observe floating menu behavior during scroll
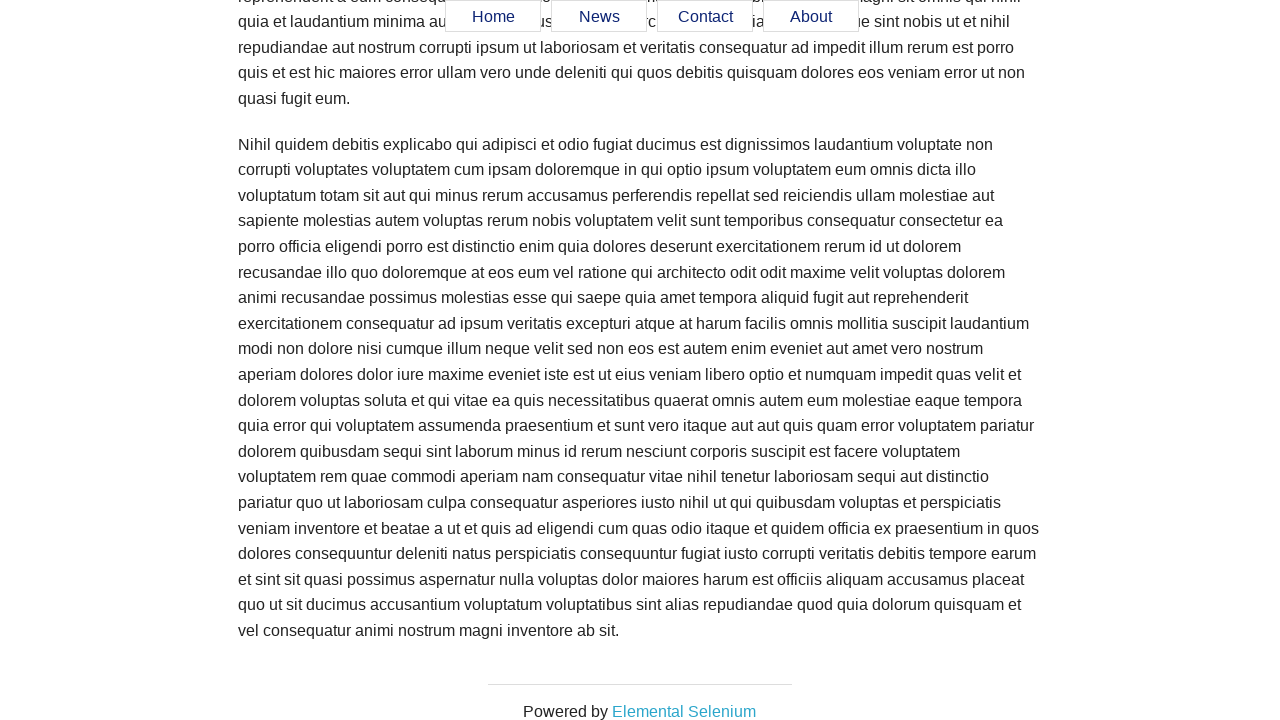

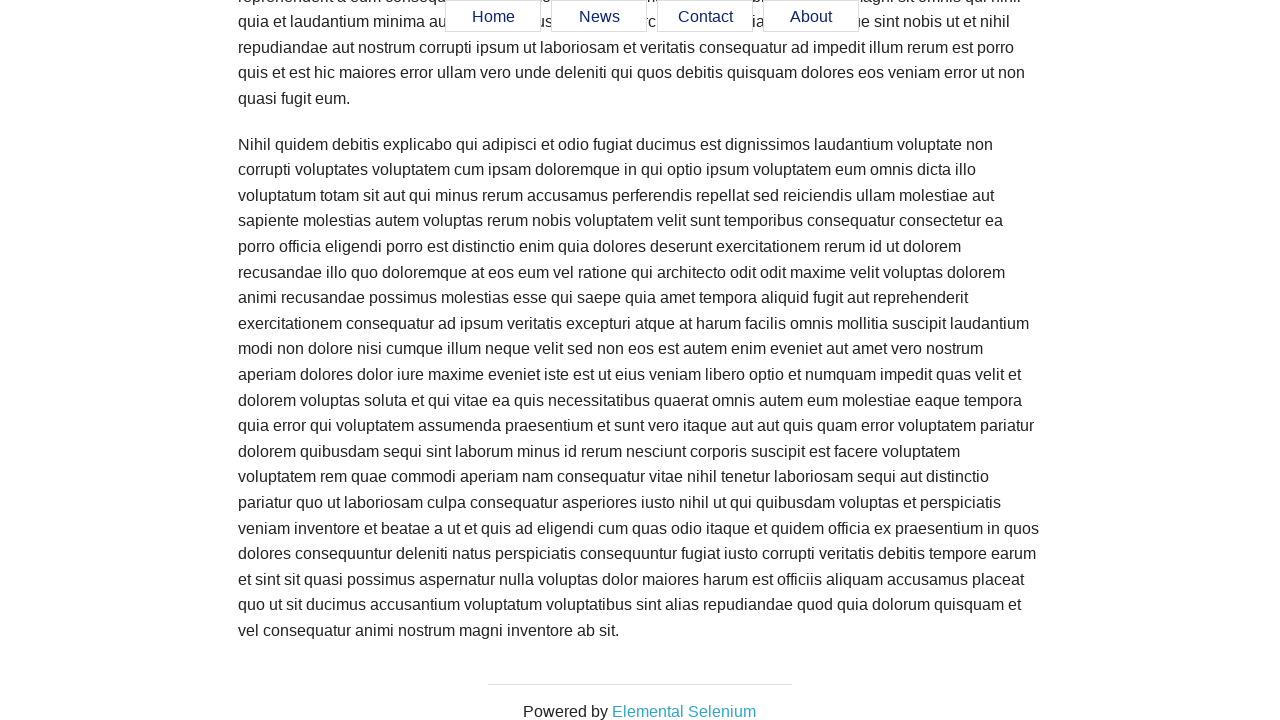